Navigates to a Rediff financial portfolio page showing daily stock gainers and verifies the page loads by waiting for the content to be visible.

Starting URL: https://portfolio.rediff.com/money/jsp/daily_gainer.jsp

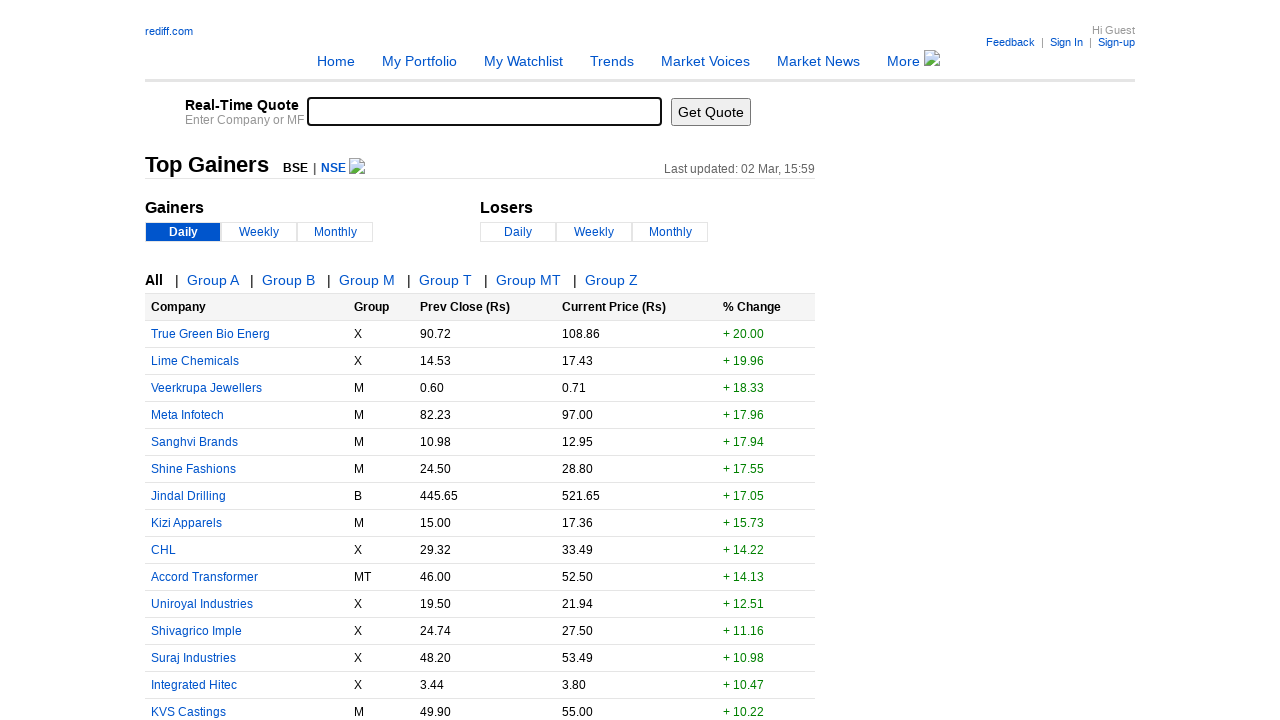

Set viewport size to 1920x1080
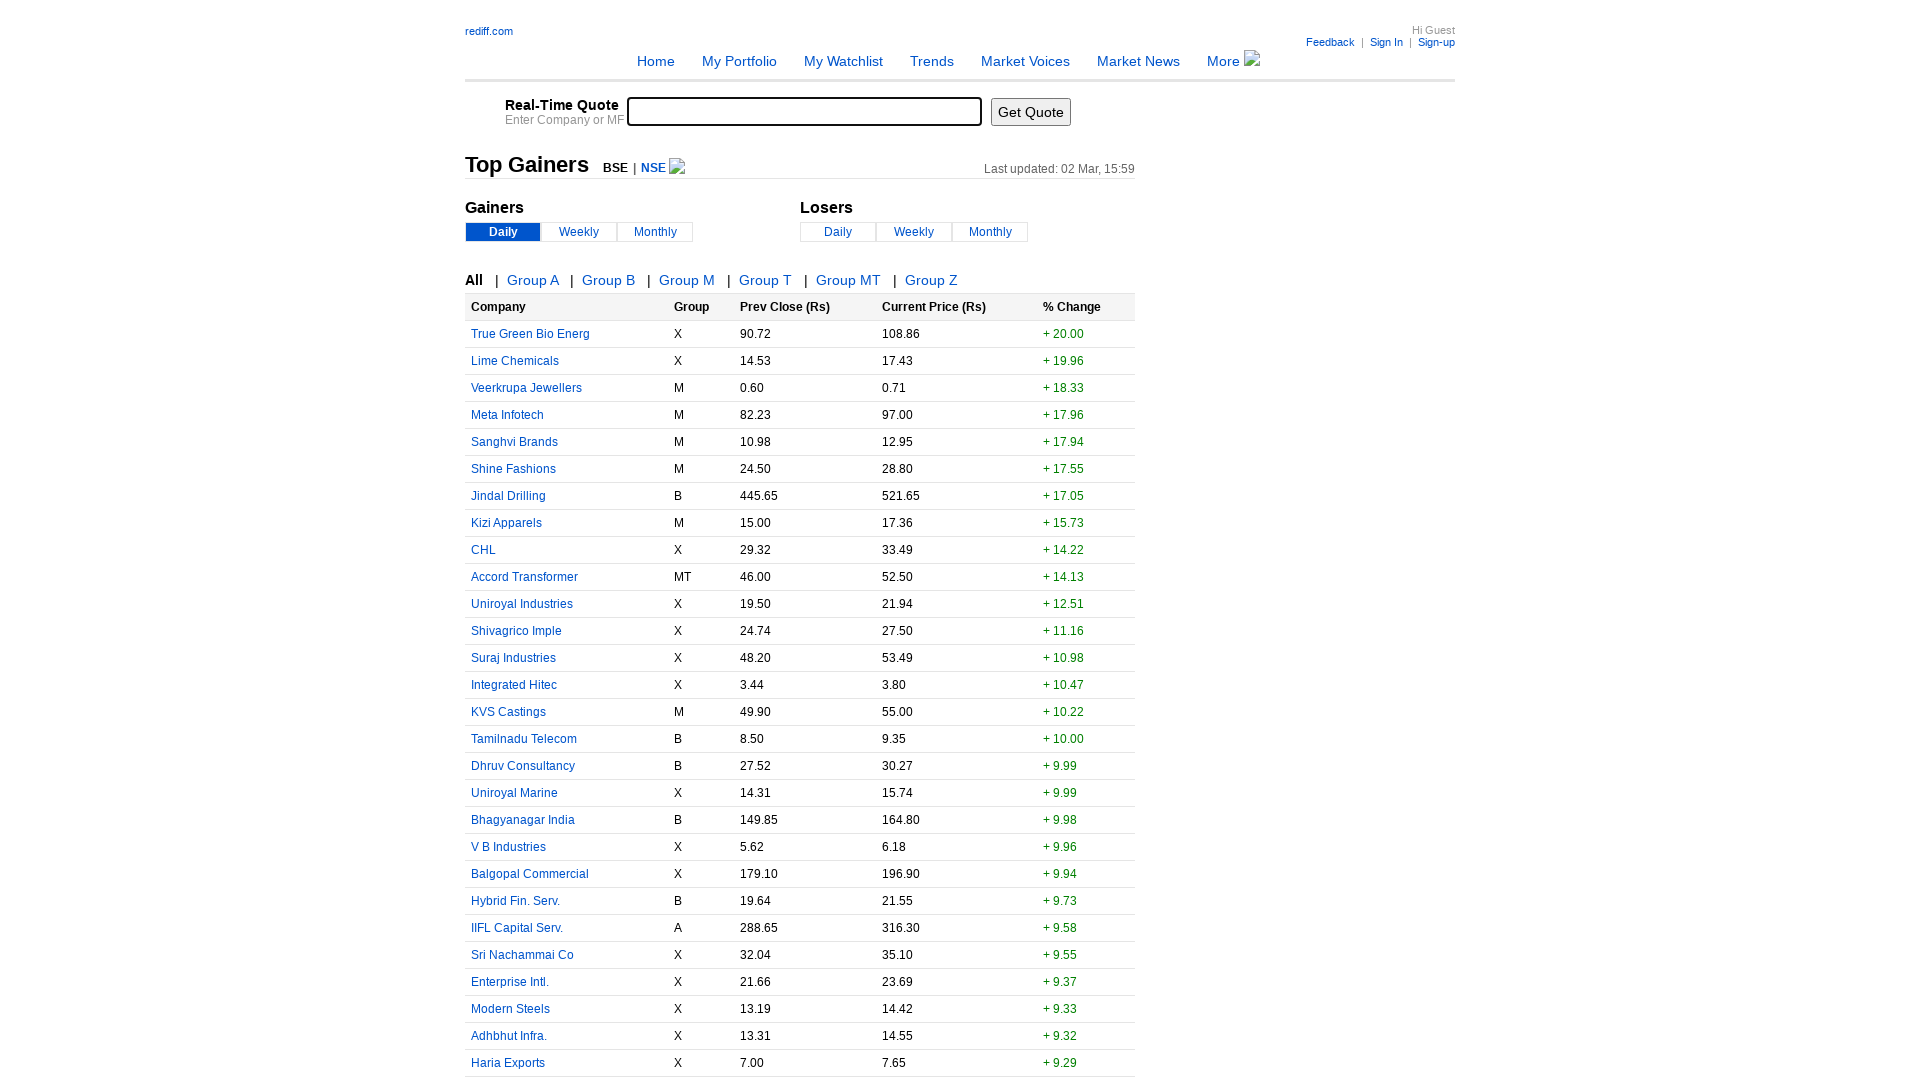

Waited for table element containing stock gainers data to load
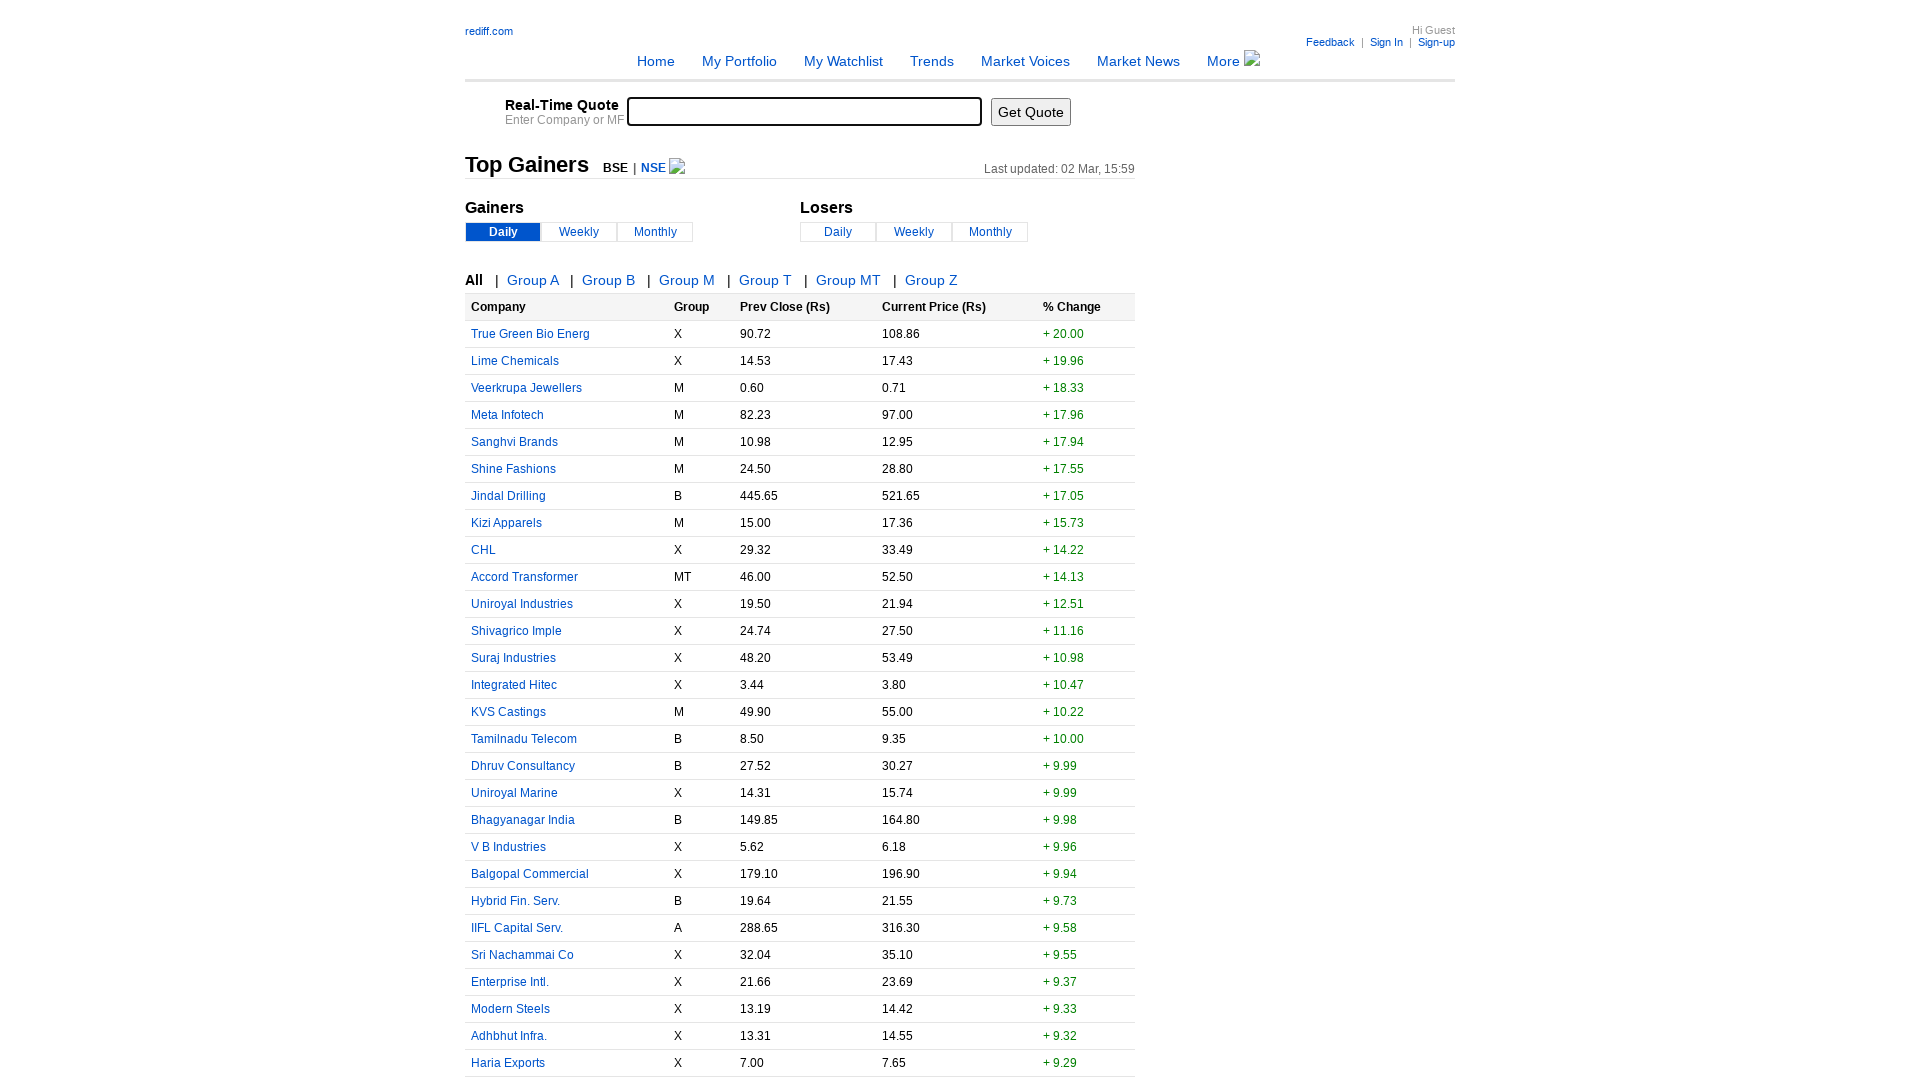

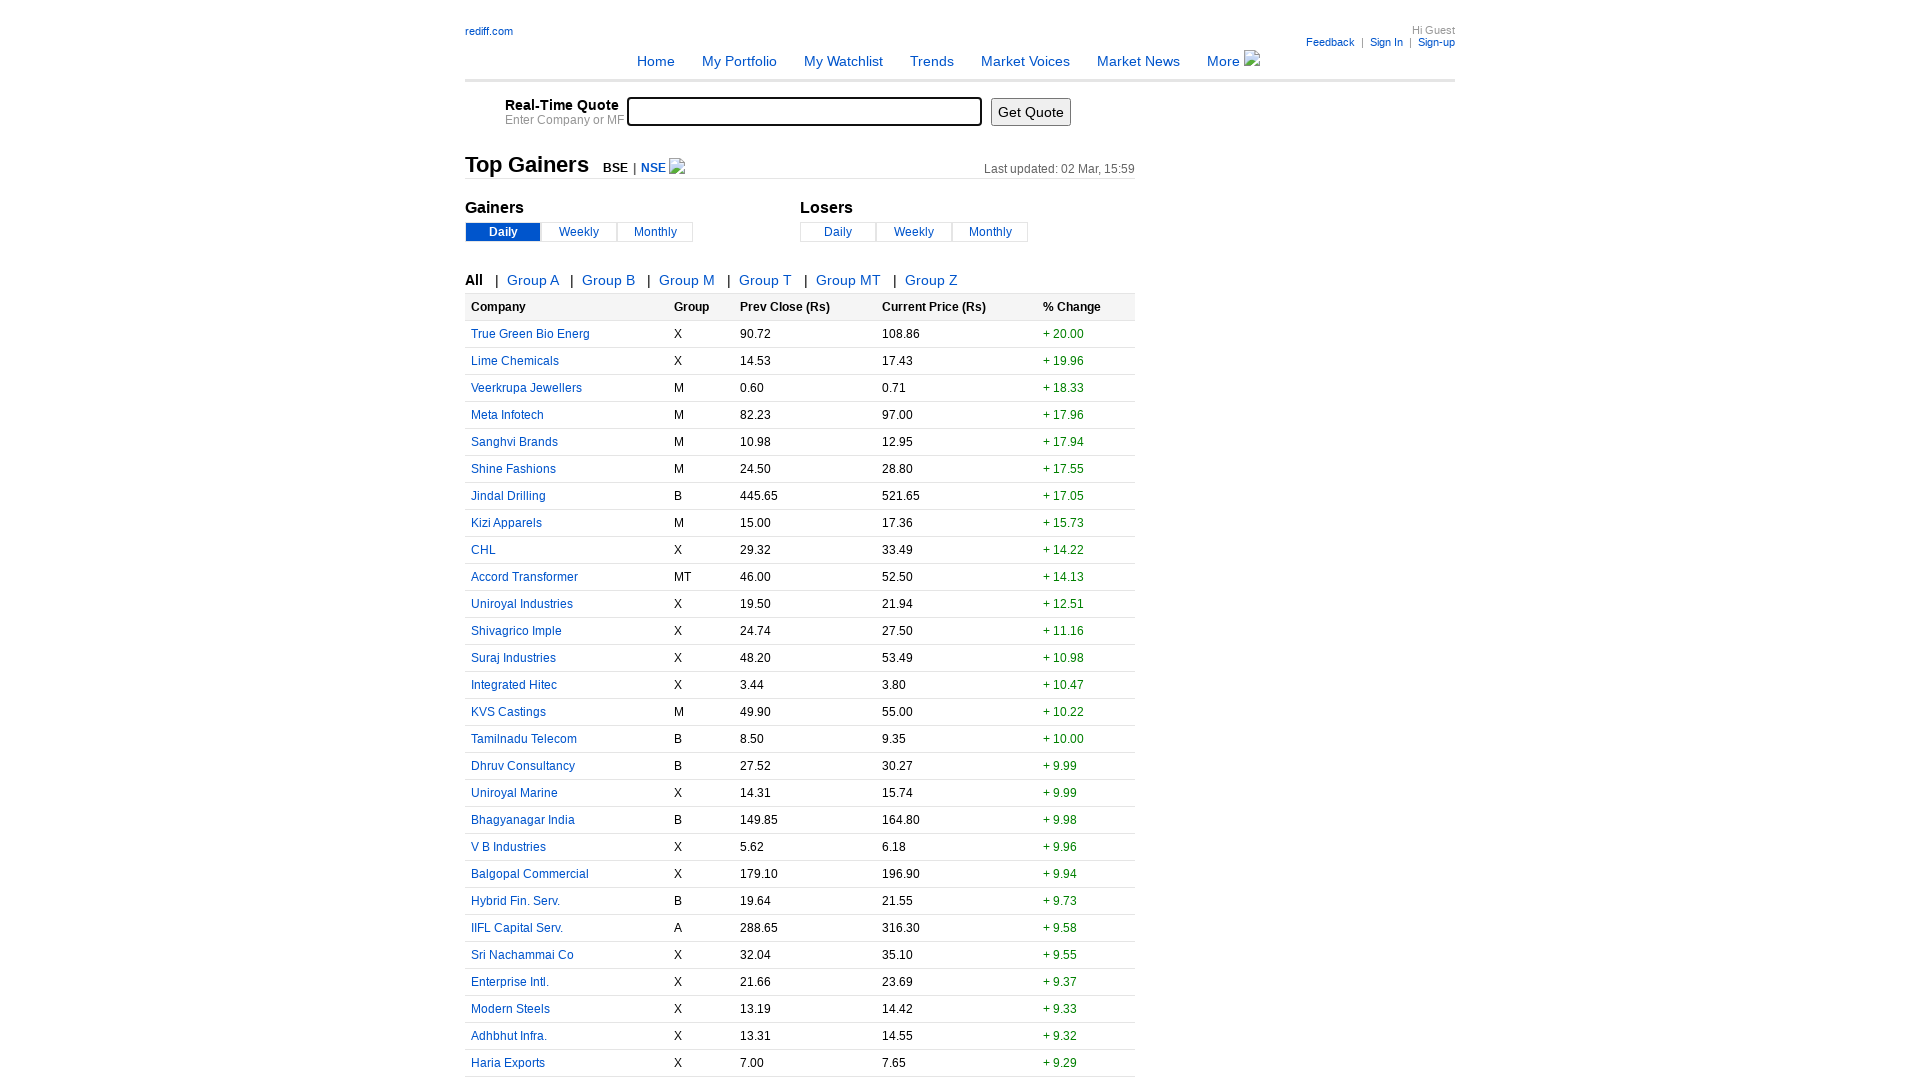